Tests simple alert handling by clicking an alert button and accepting the dialog

Starting URL: https://demoqa.com/alerts

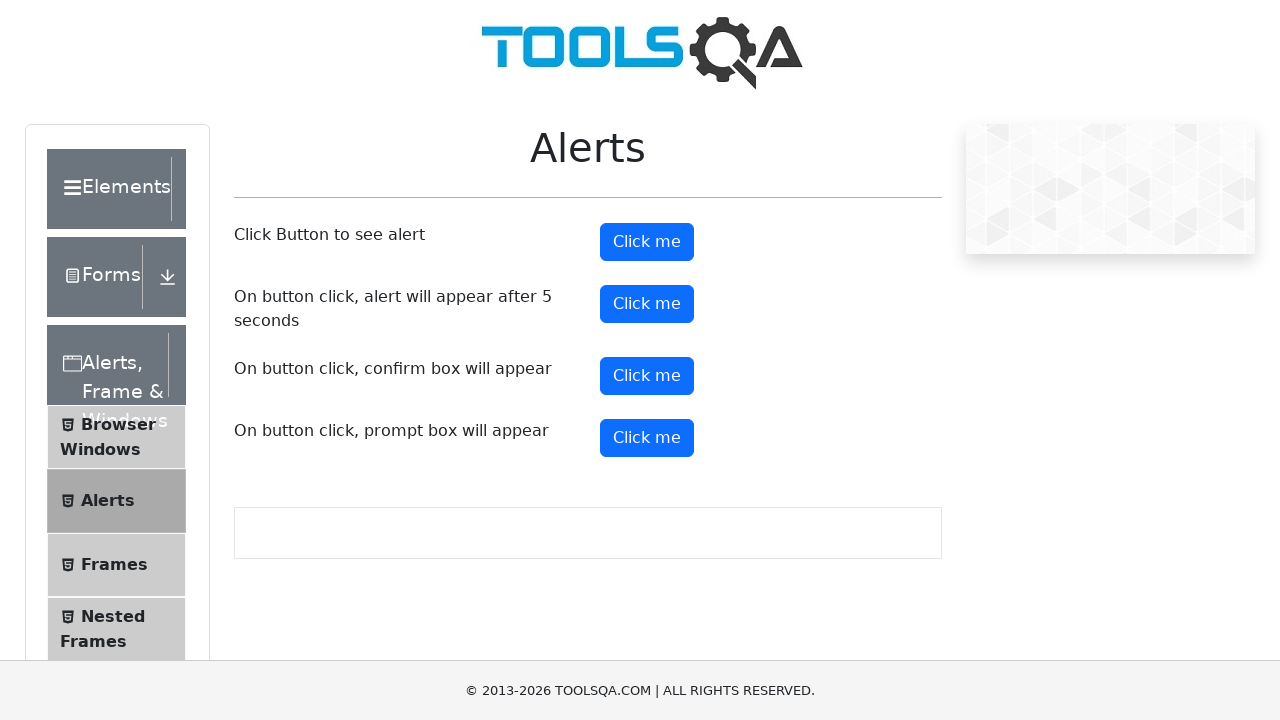

Set up dialog handler to automatically accept alerts
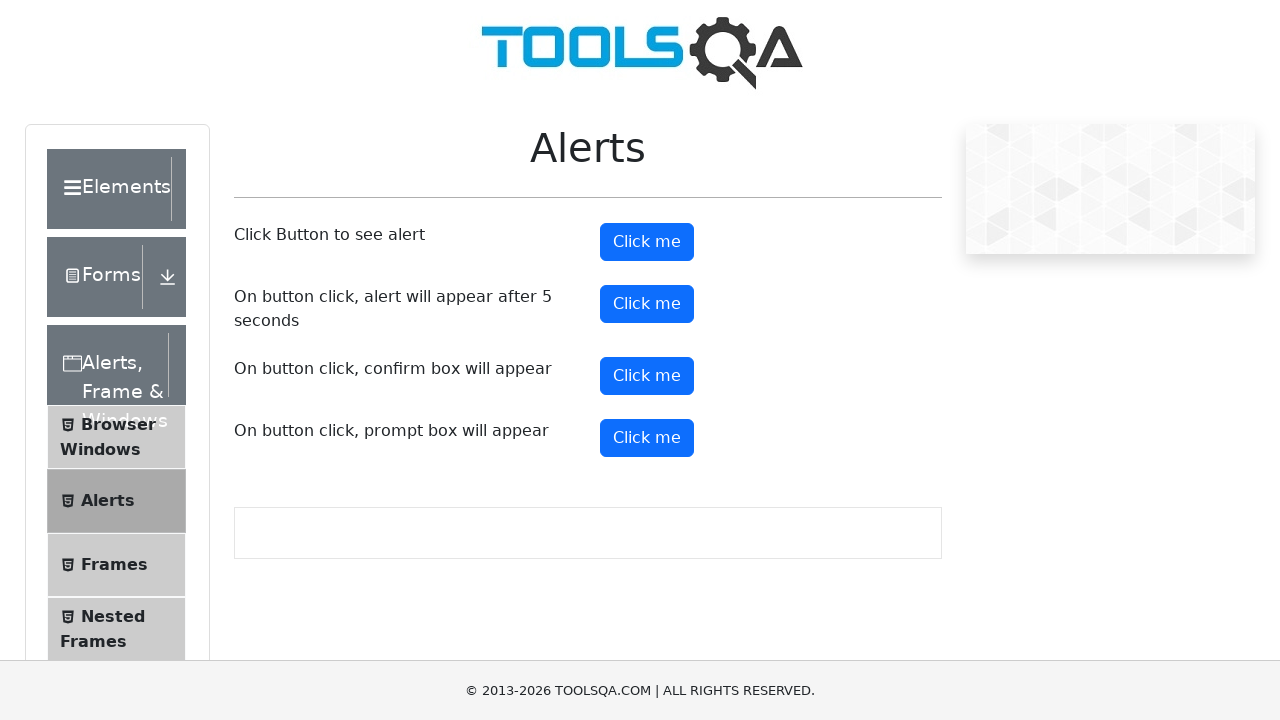

Clicked the simple alert button at (647, 242) on #alertButton
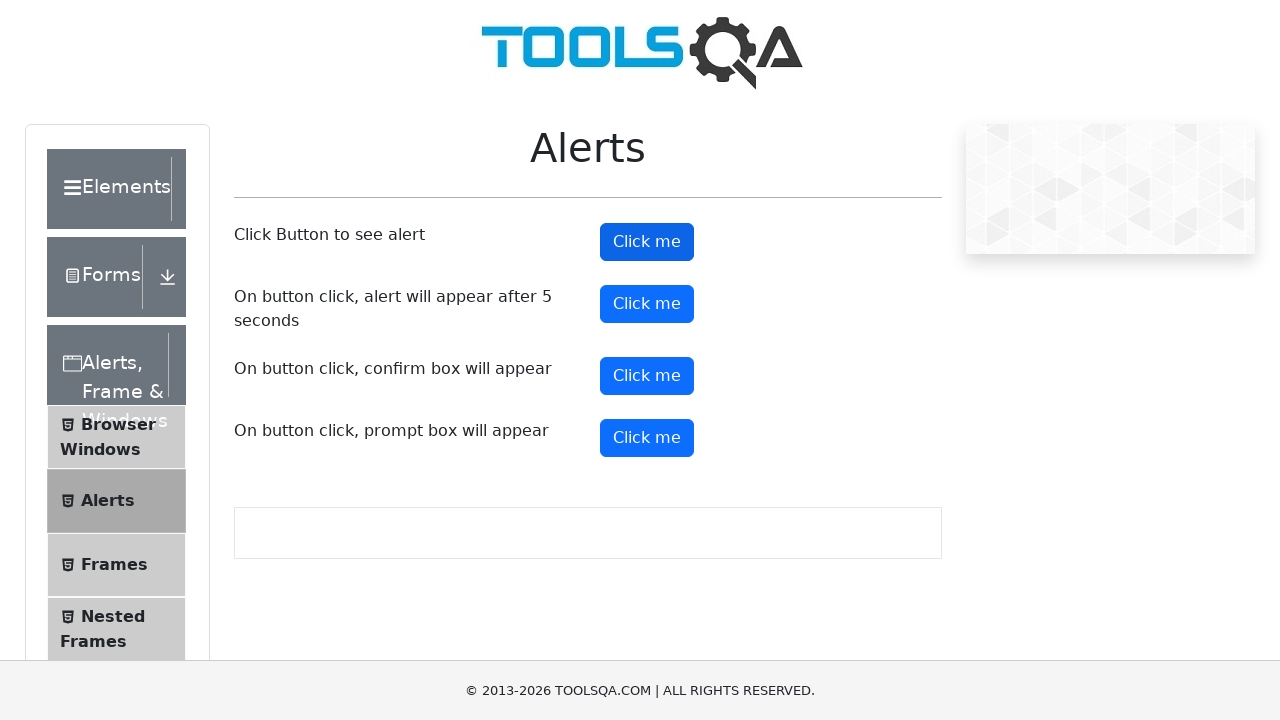

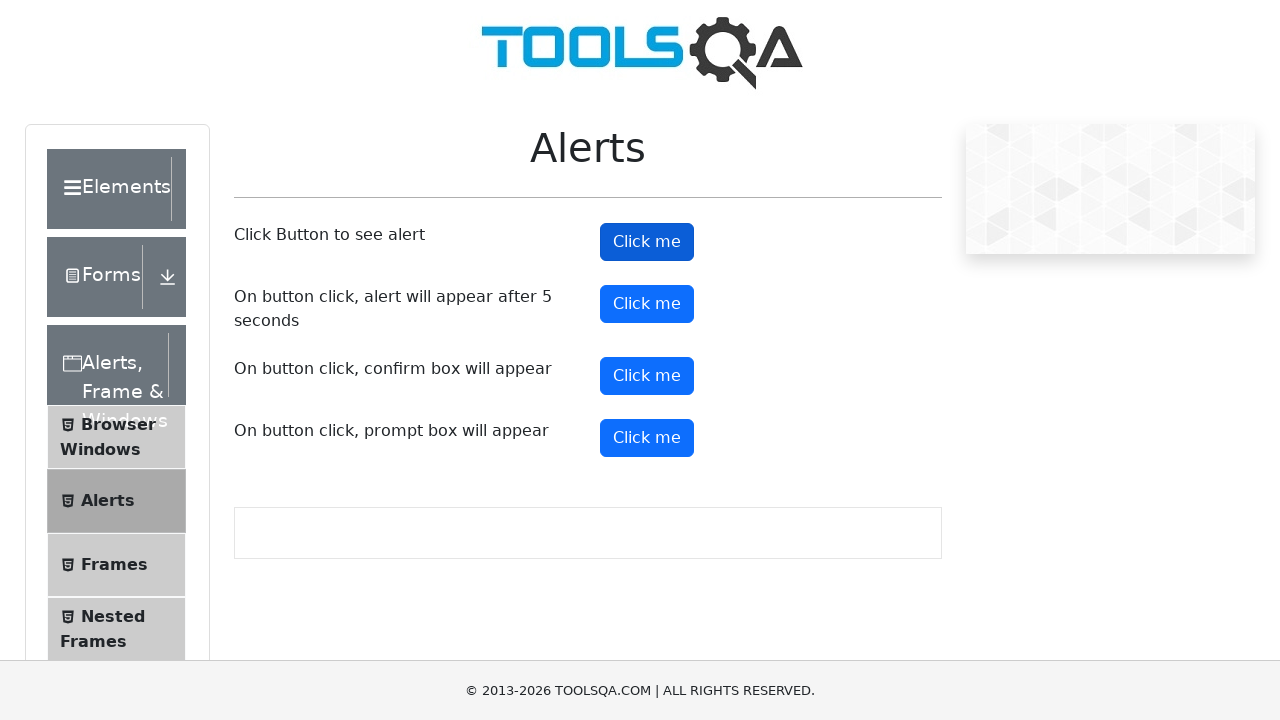